Tests window handling by clicking a link that opens a new window, then switching between parent and child windows

Starting URL: https://opensource-demo.orangehrmlive.com/

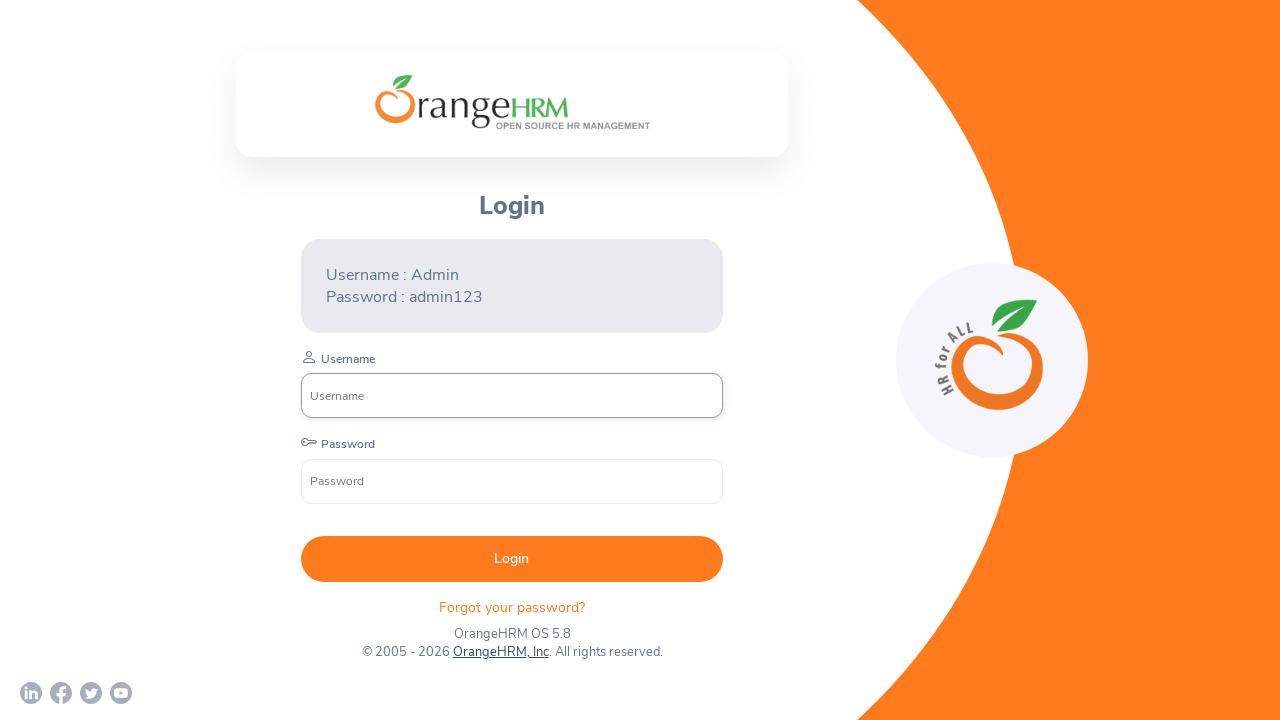

Clicked 'OrangeHRM, Inc' link to open new window at (500, 652) on text=OrangeHRM, Inc
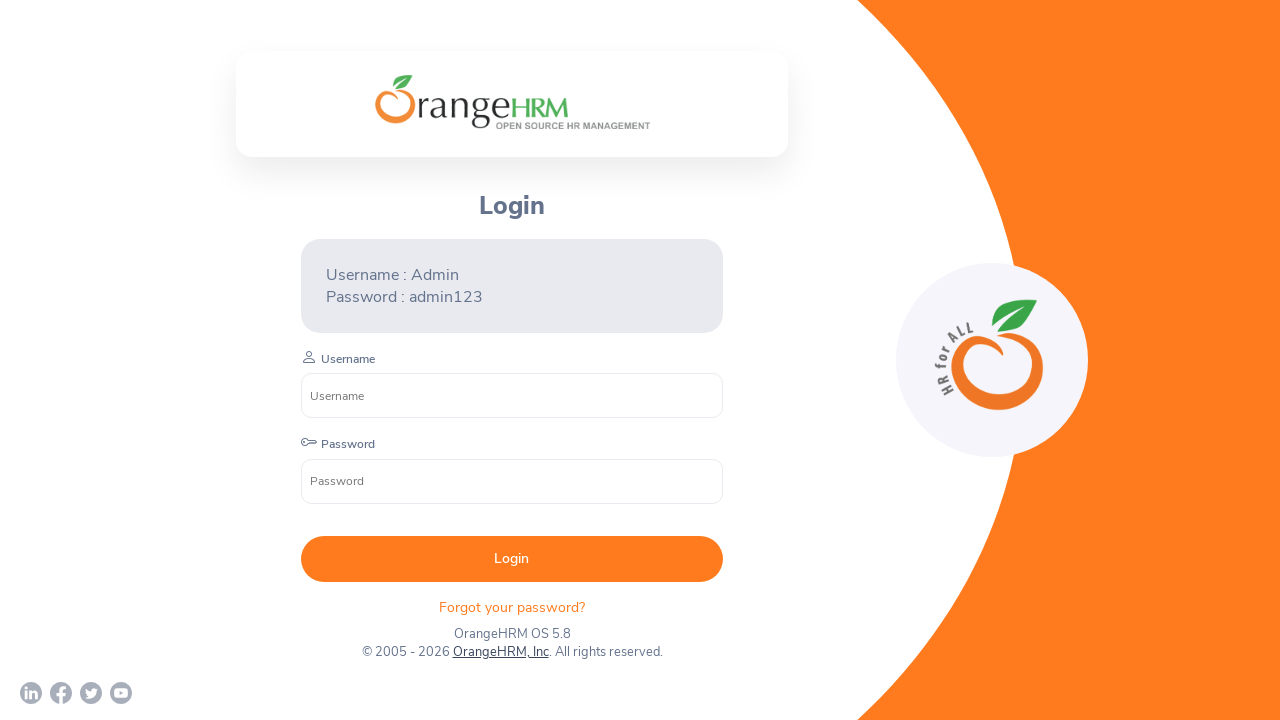

New window/tab opened and captured
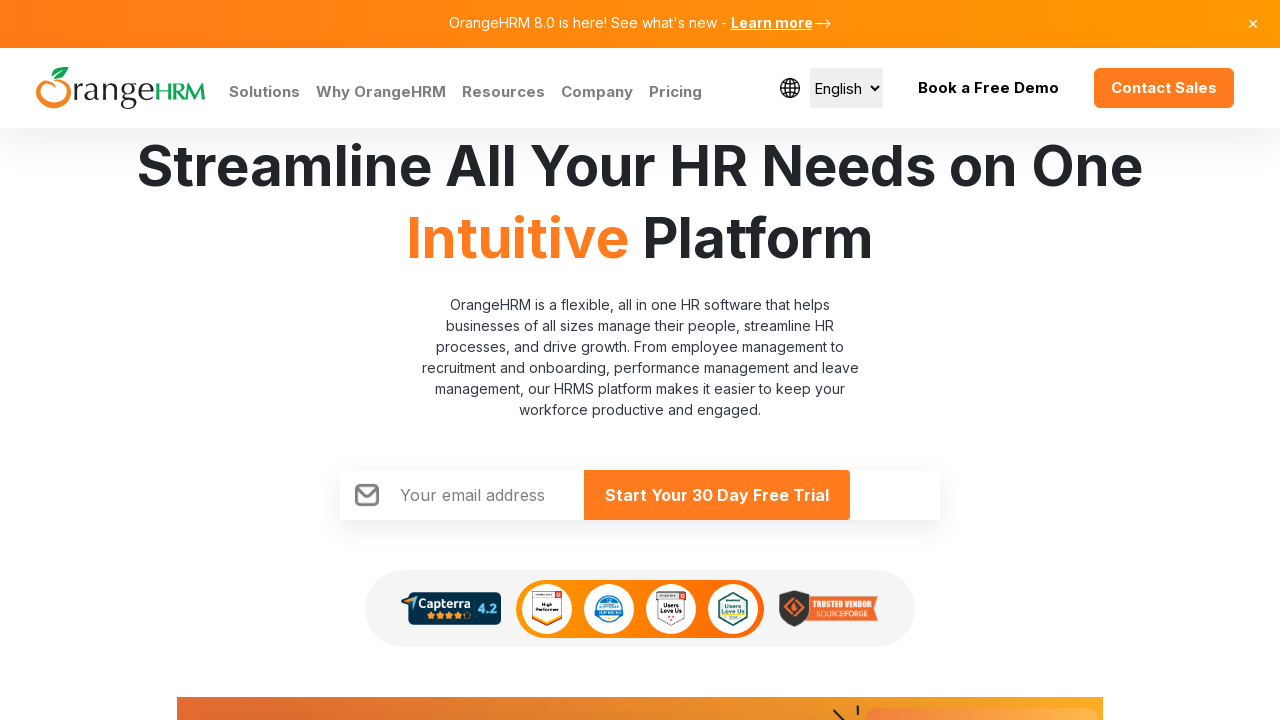

Retrieved new window title: 'Human Resources Management Software | HRMS | OrangeHRM'
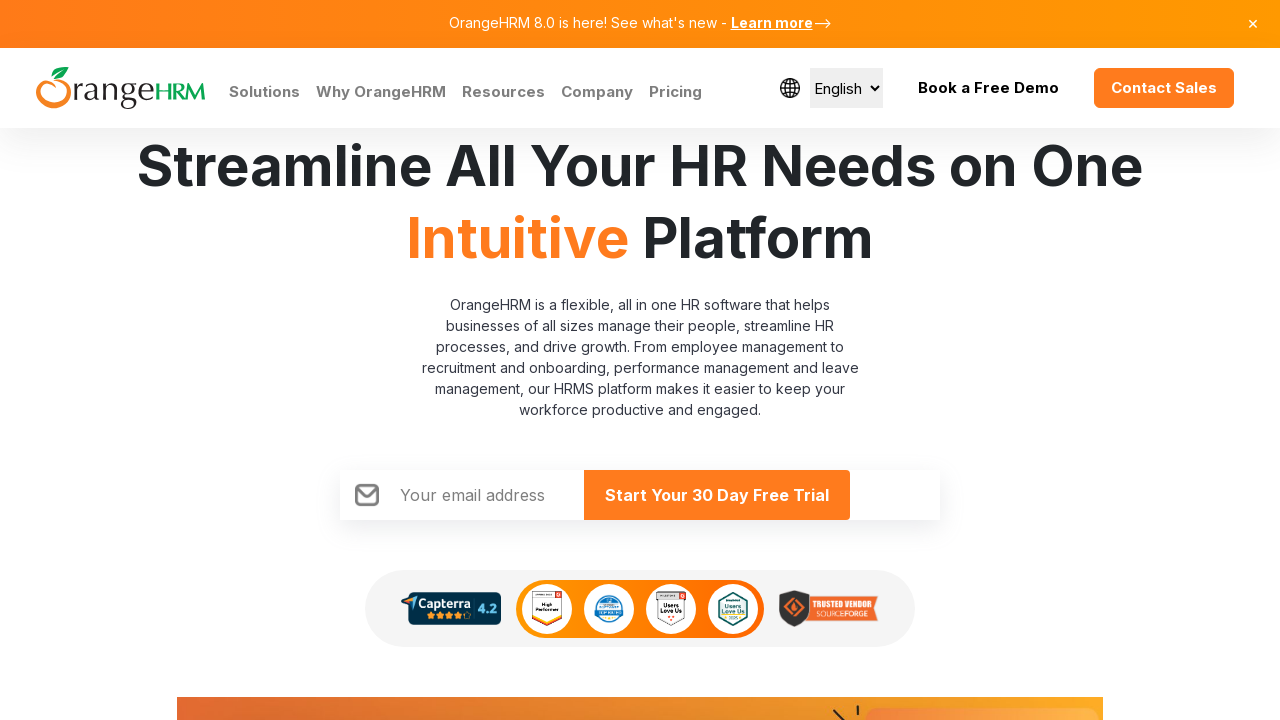

Retrieved parent window title: 'OrangeHRM'
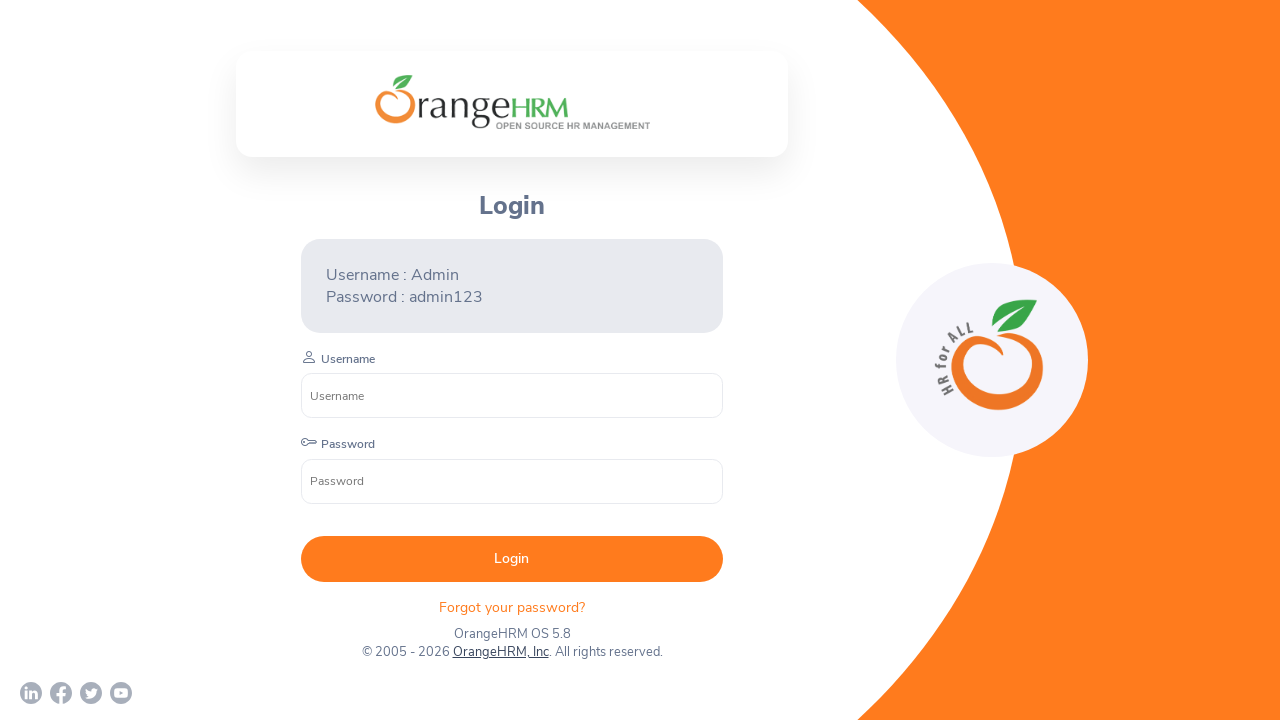

Closed the new window/tab
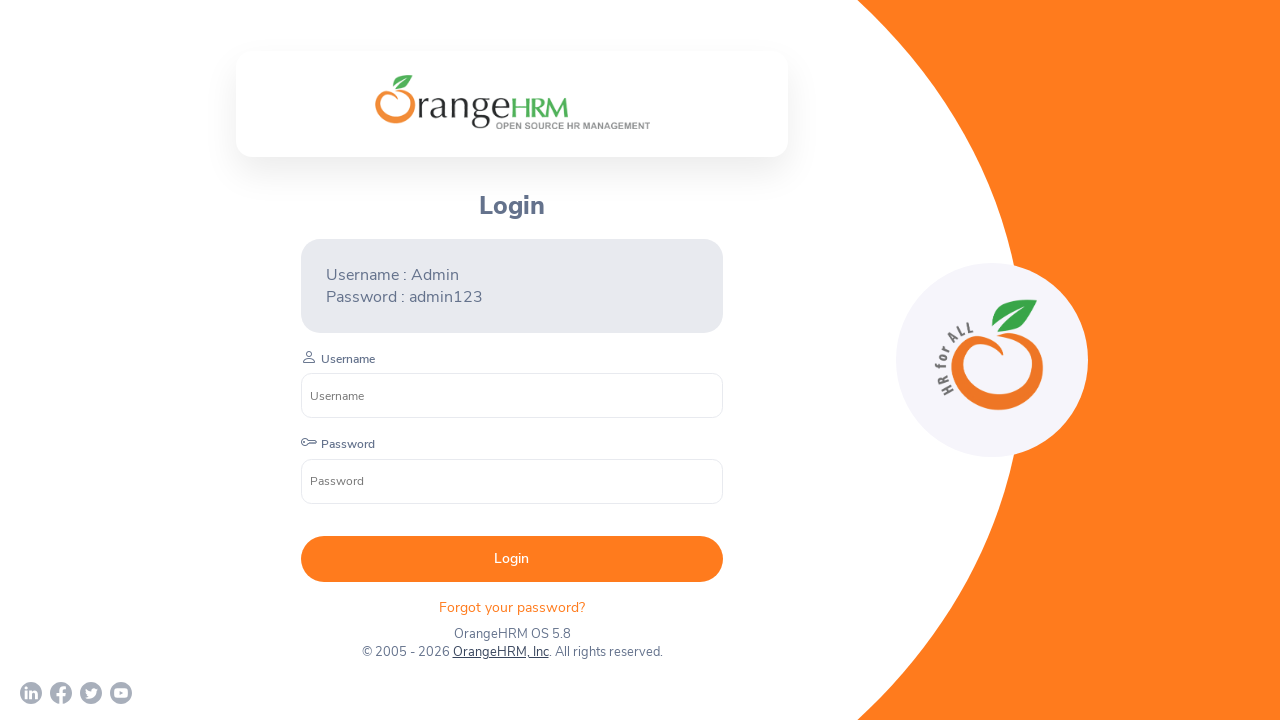

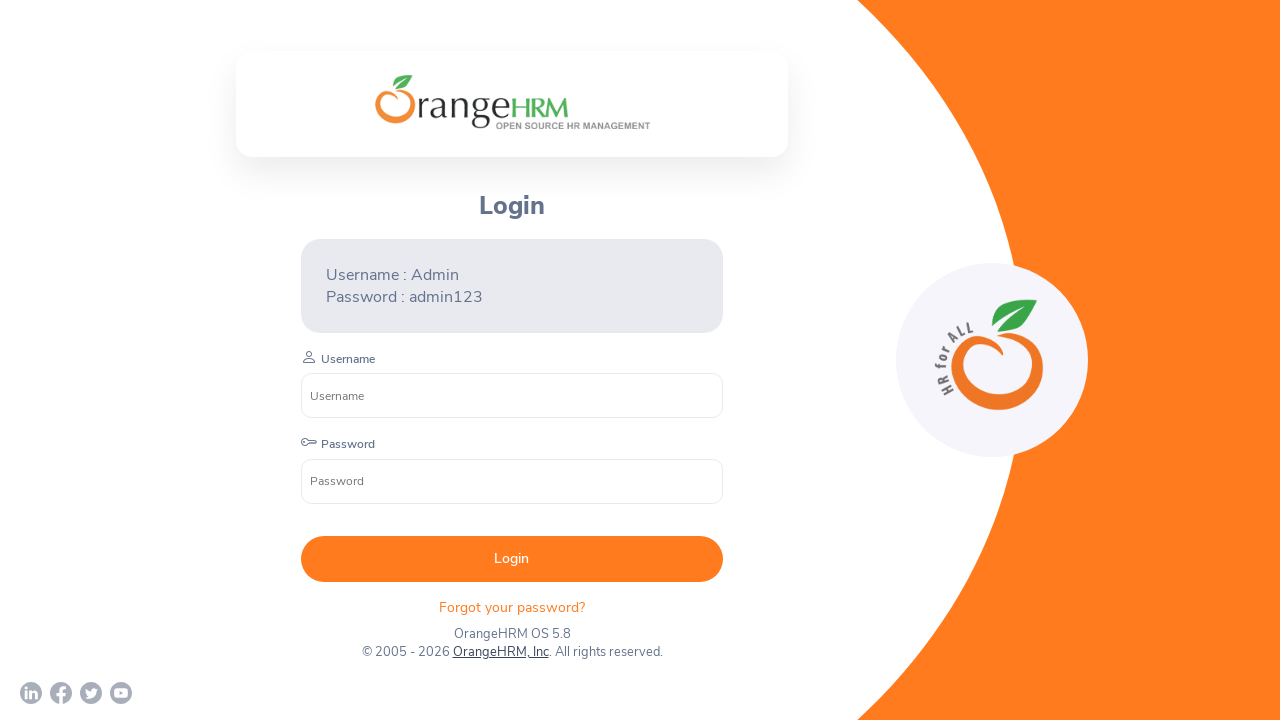